Demonstrates drag and drop action by dragging element A onto element B on a drag-and-drop test page

Starting URL: https://crossbrowsertesting.github.io/drag-and-drop

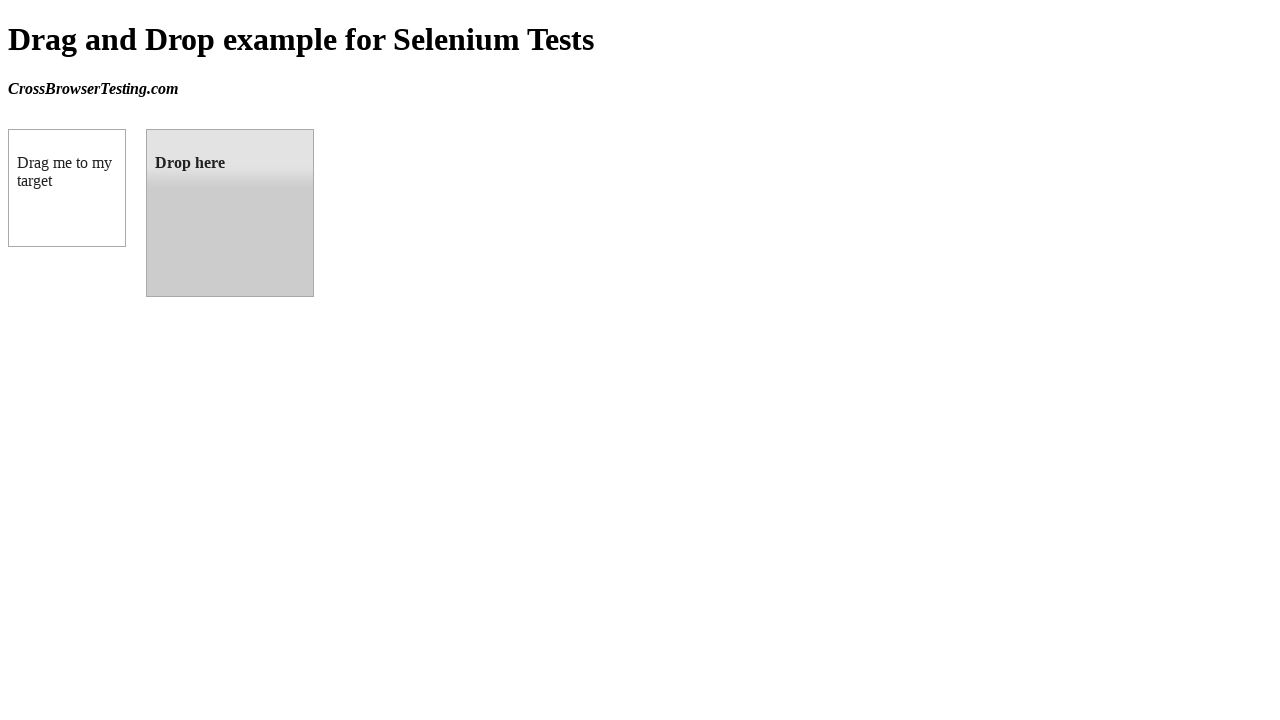

Navigated to drag-and-drop test page
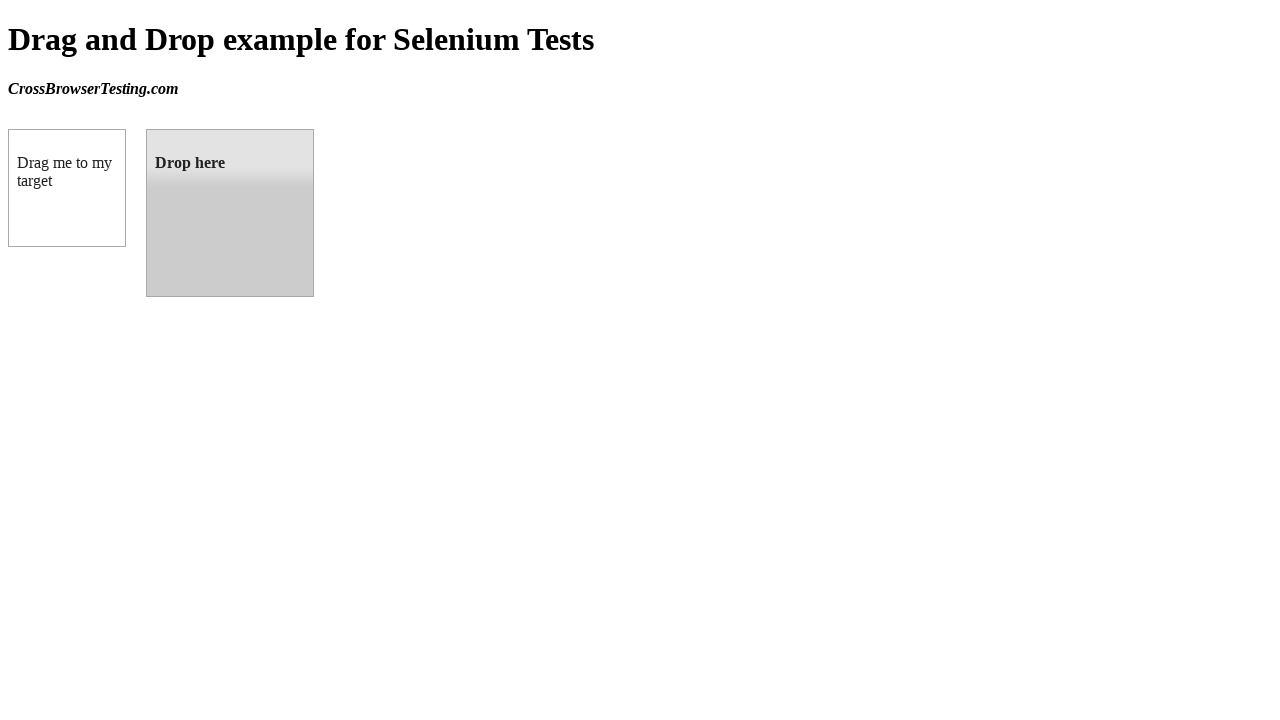

Located draggable element A
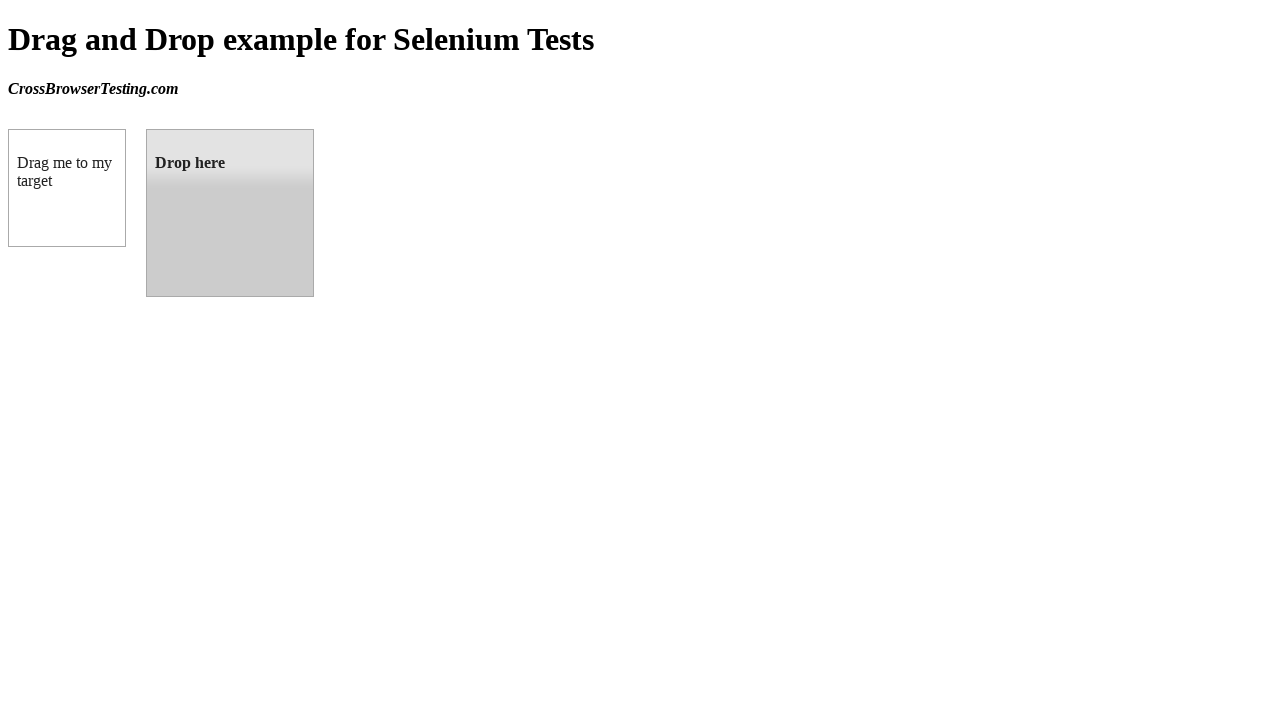

Located droppable element B
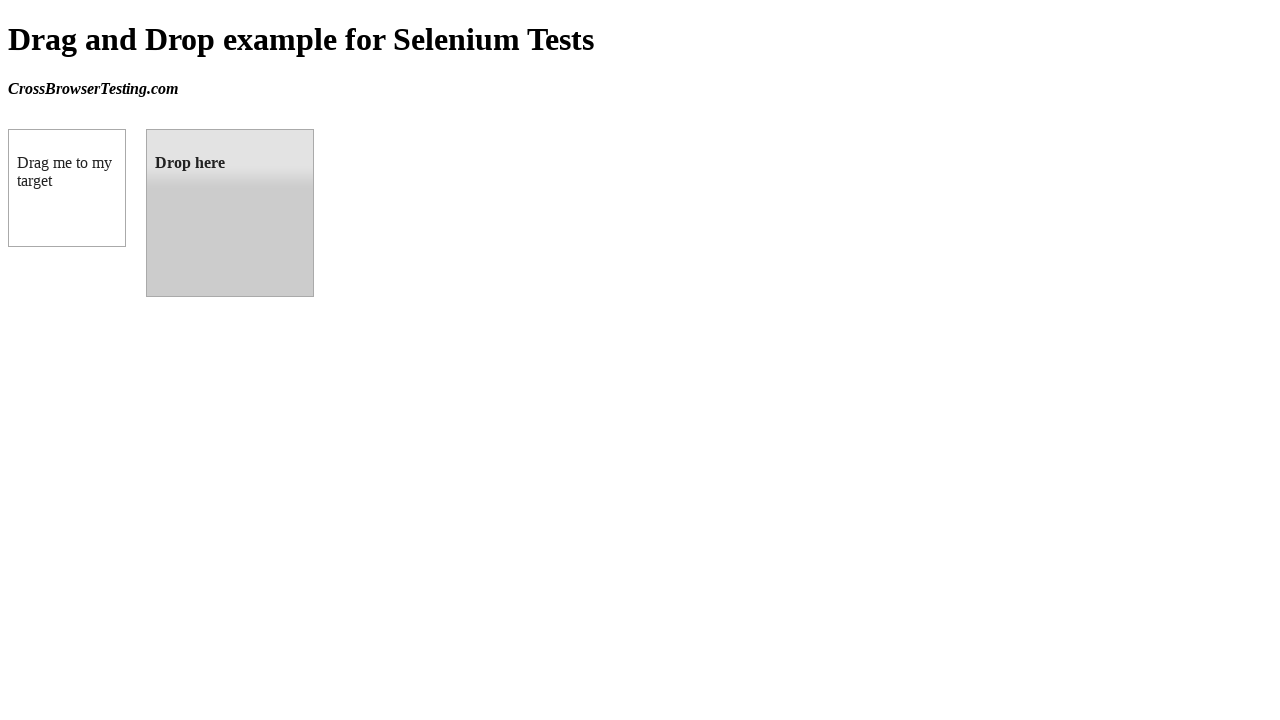

Dragged element A onto element B at (230, 213)
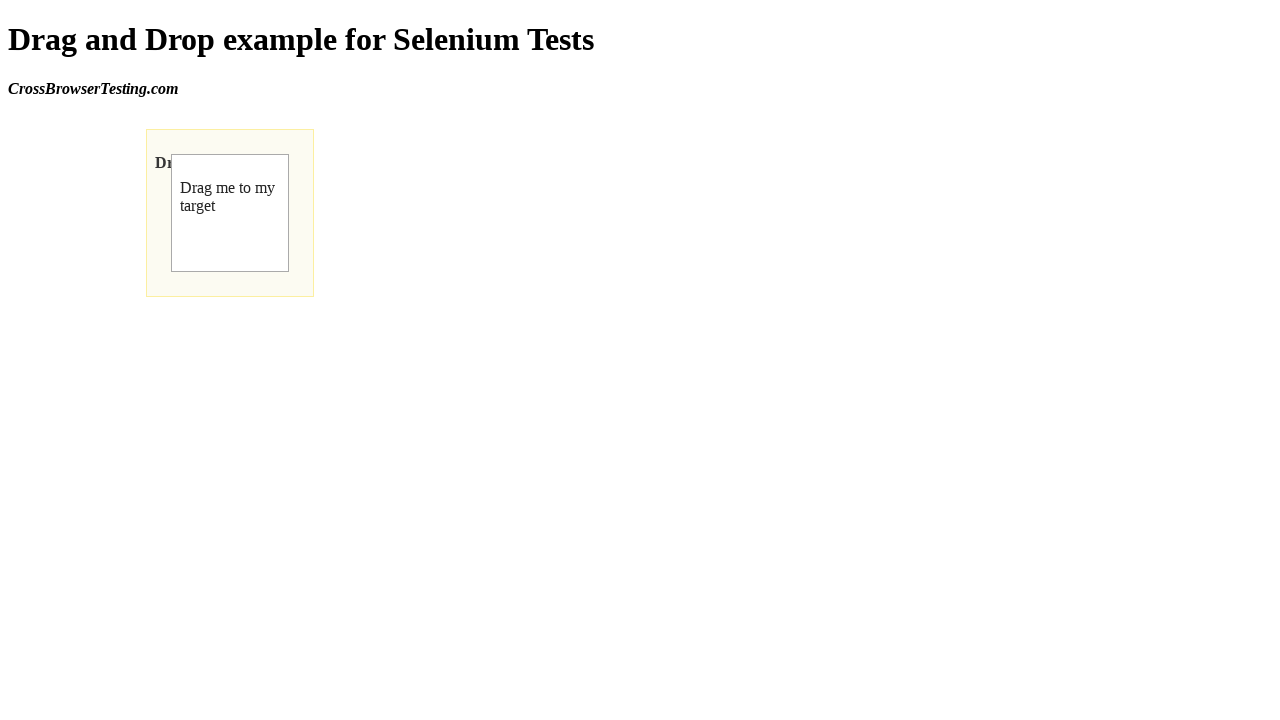

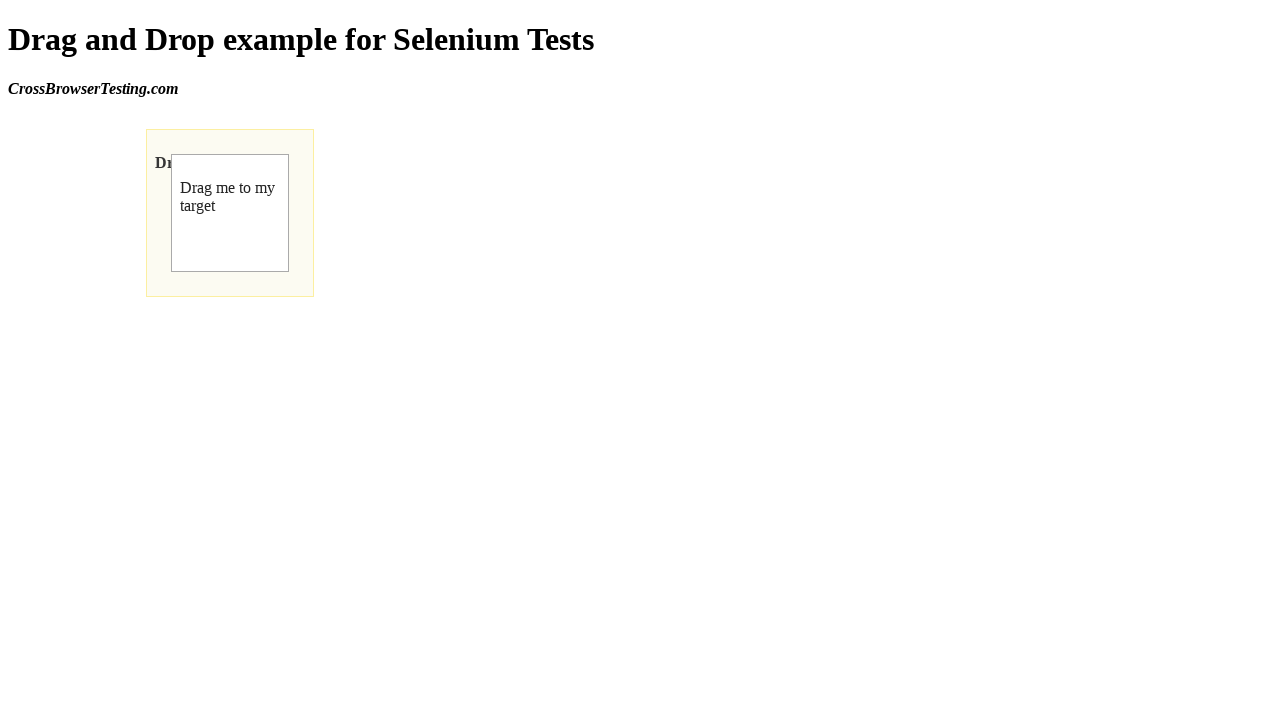